Tests the auto-suggestive dropdown functionality by typing a partial query and navigating through suggestions using keyboard arrow keys

Starting URL: https://www.rahulshettyacademy.com/AutomationPractice/

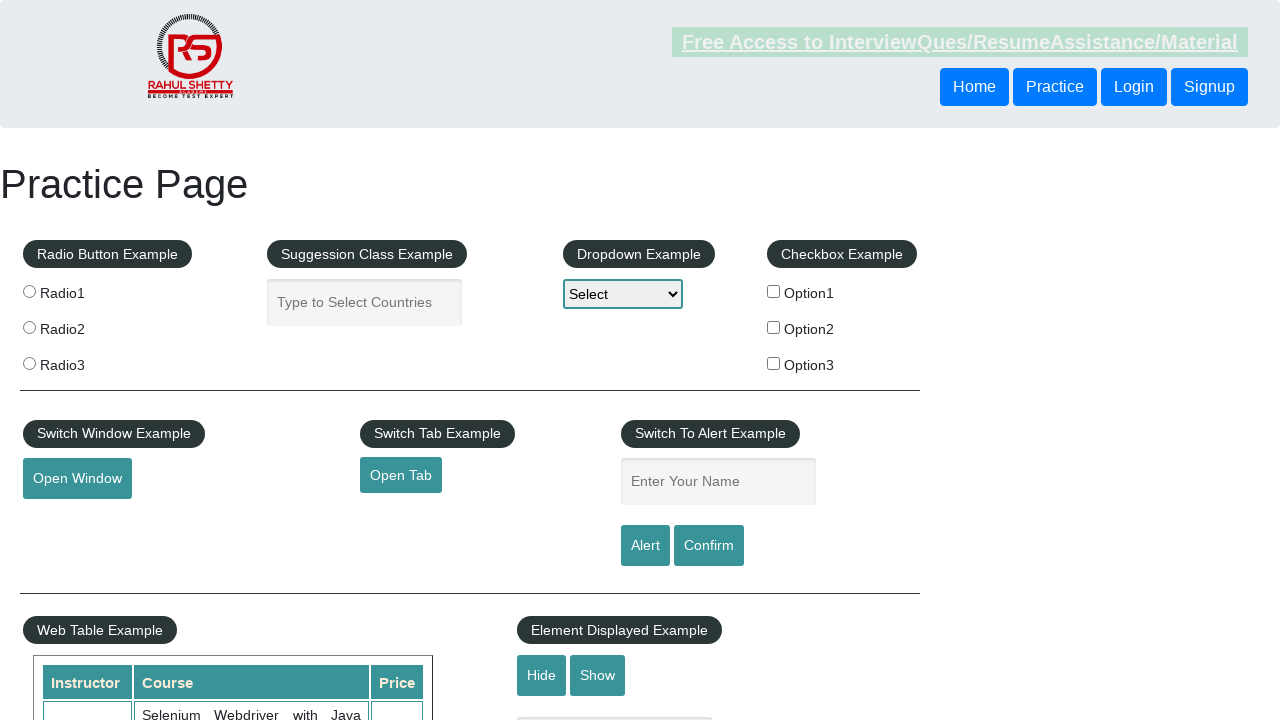

Filled autocomplete field with partial query 'po' on #autocomplete
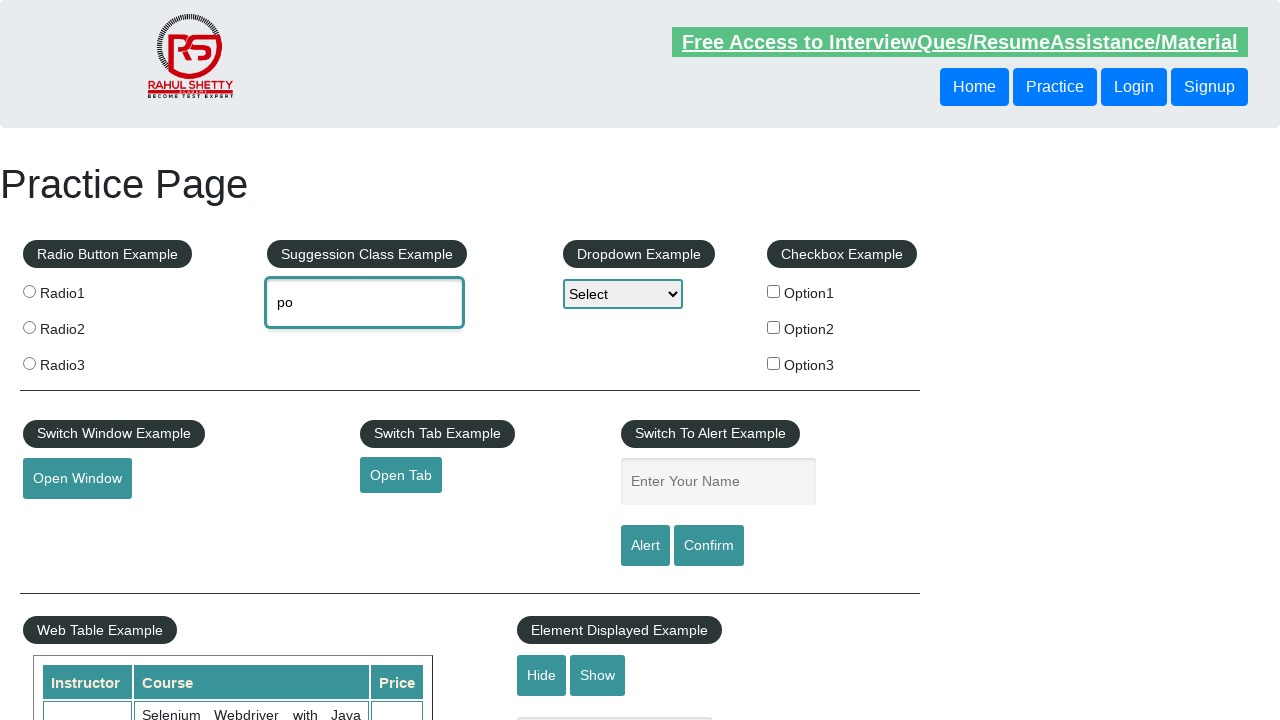

Waited for autocomplete suggestions to appear
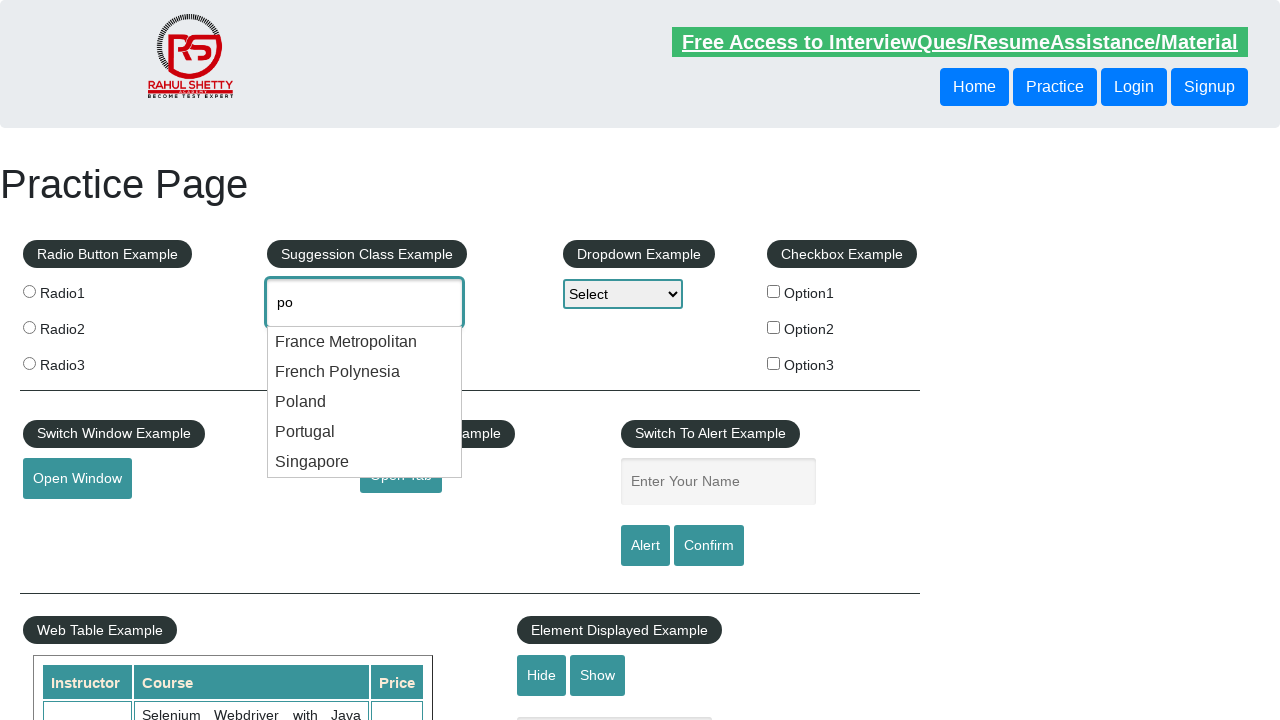

Pressed ArrowDown key to navigate to first suggestion on #autocomplete
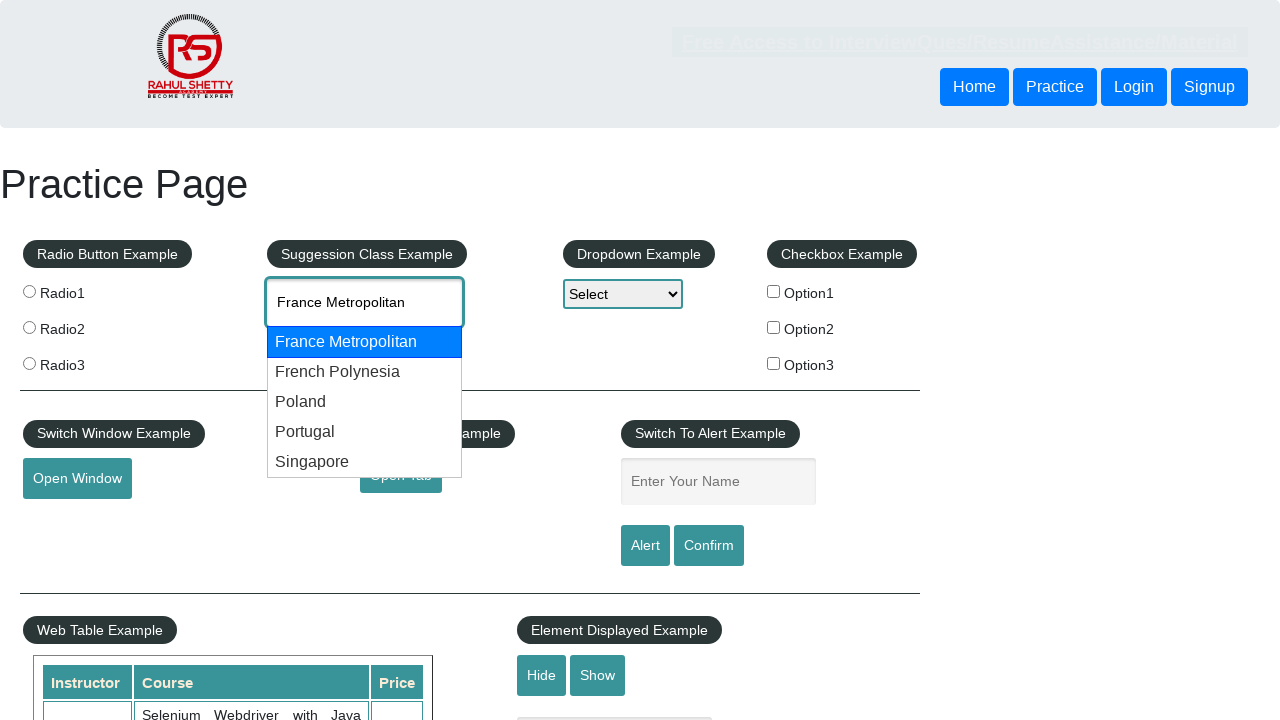

Waited for UI to respond to first arrow key press
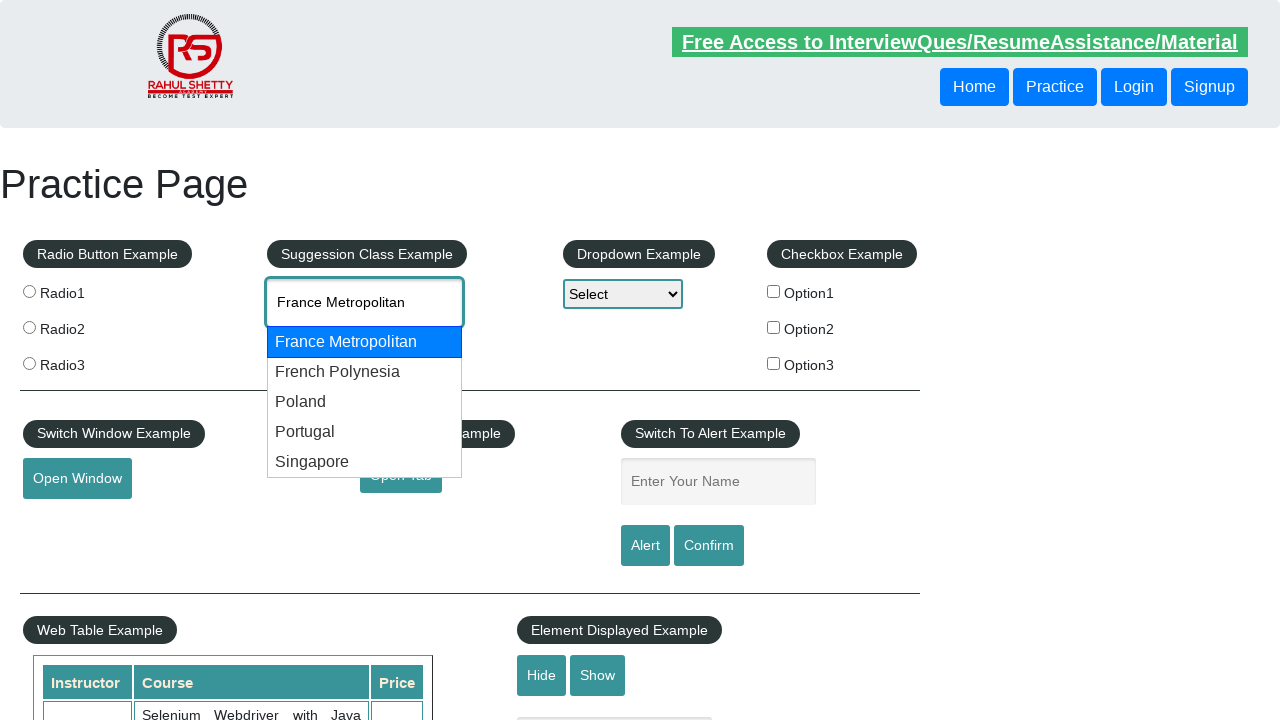

Pressed ArrowDown key to navigate to second suggestion on #autocomplete
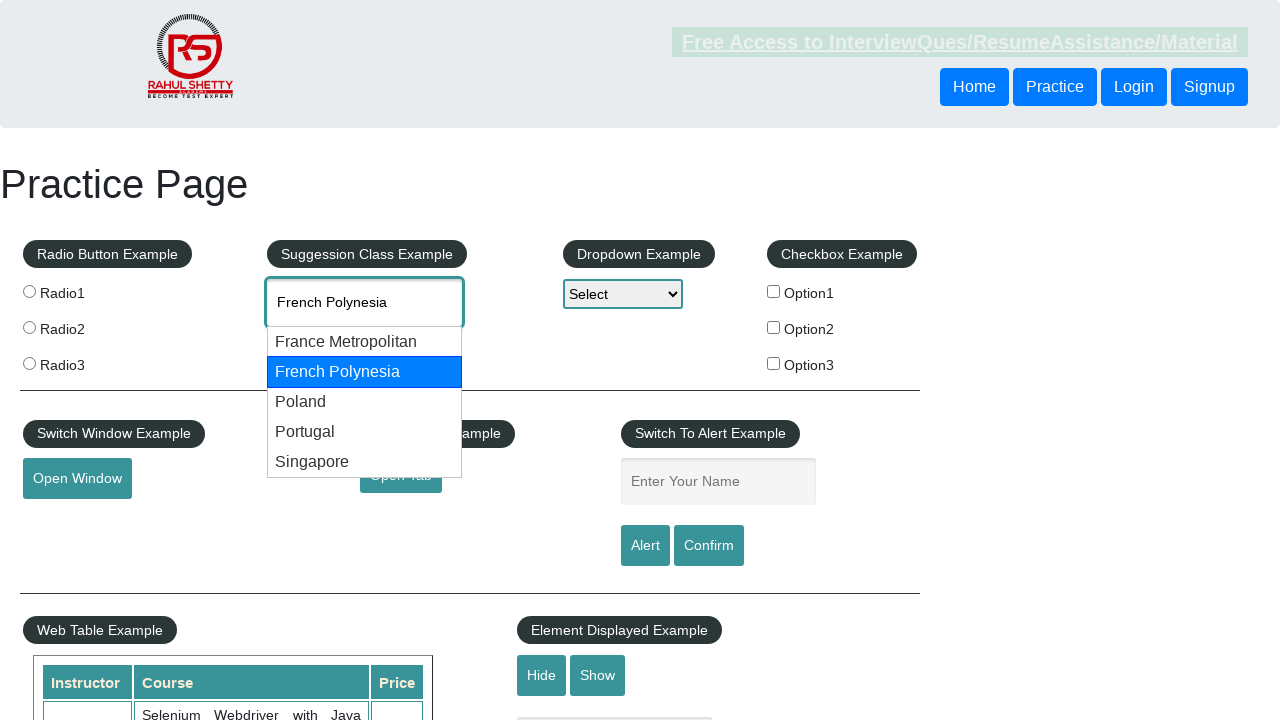

Waited for UI to respond to second arrow key press
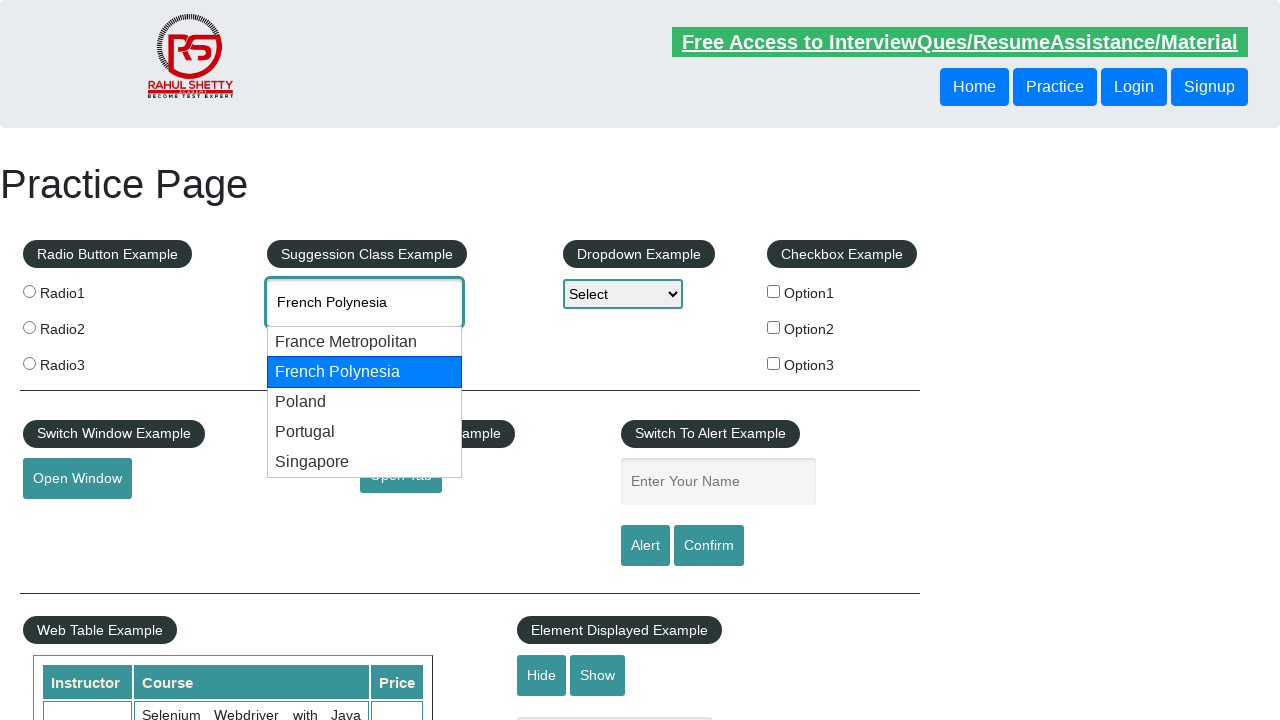

Pressed ArrowDown key to navigate to third suggestion on #autocomplete
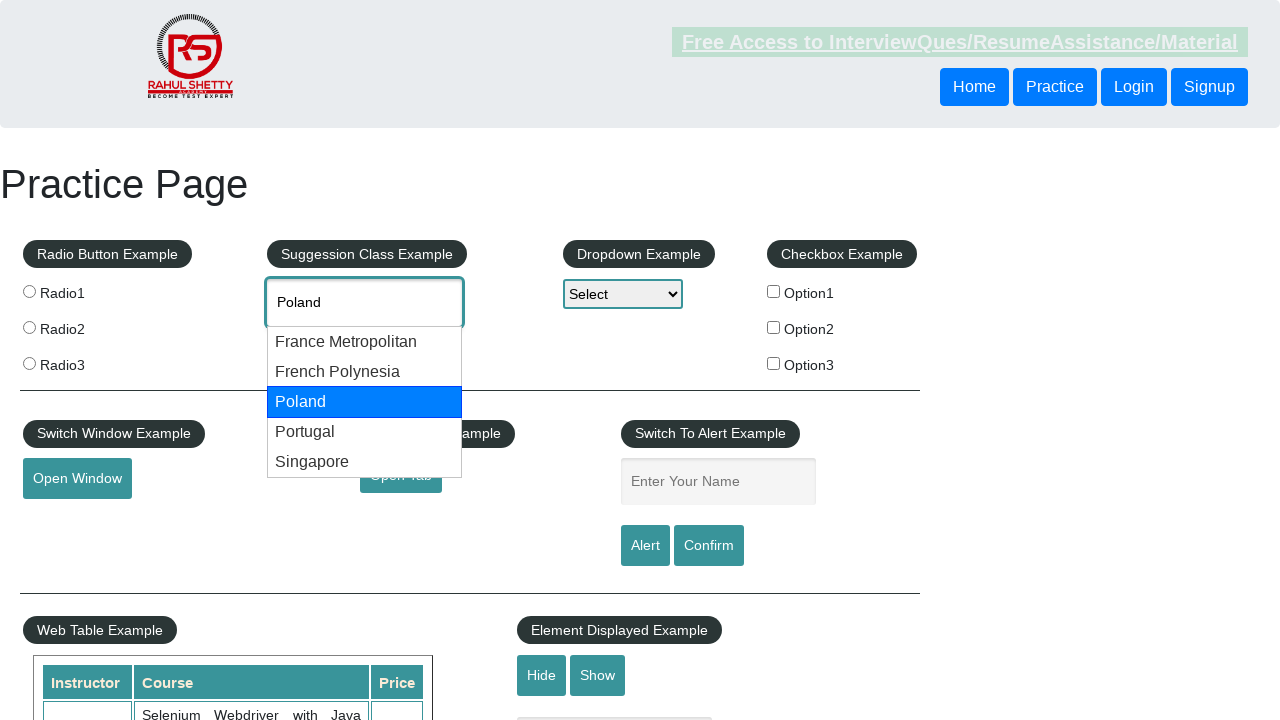

Waited for UI to respond to third arrow key press
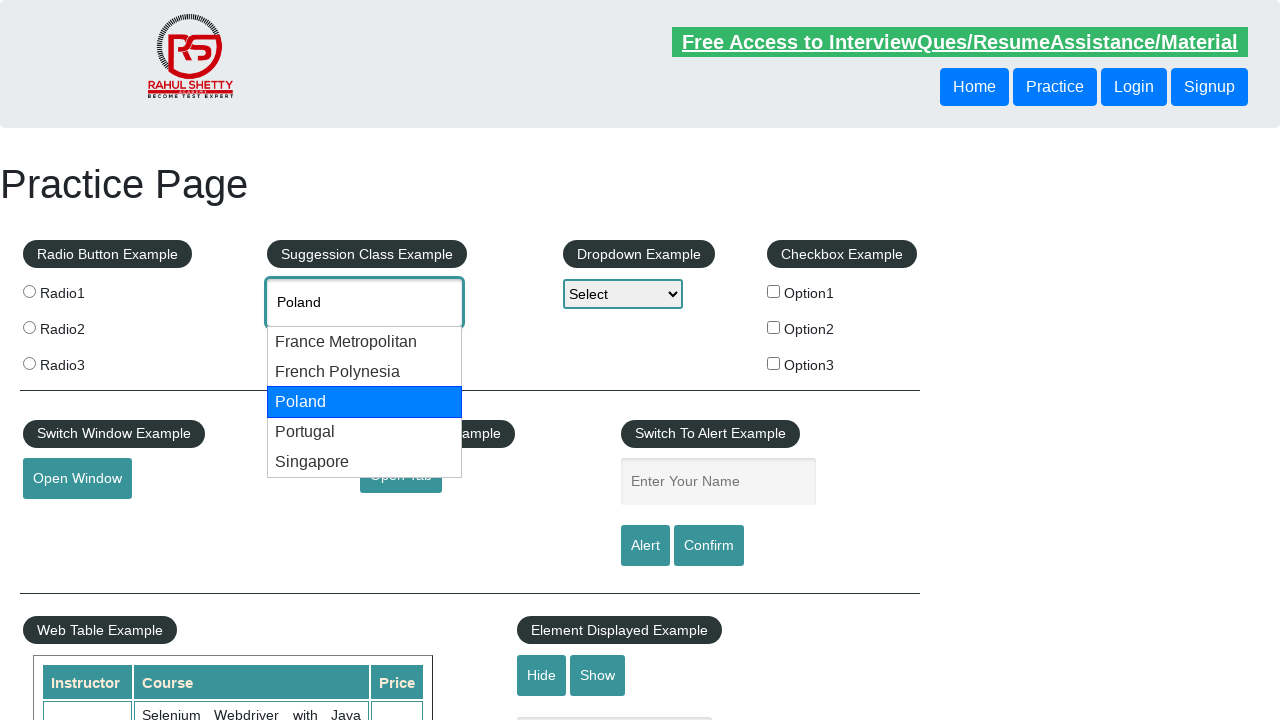

Pressed ArrowDown key to navigate to fourth suggestion on #autocomplete
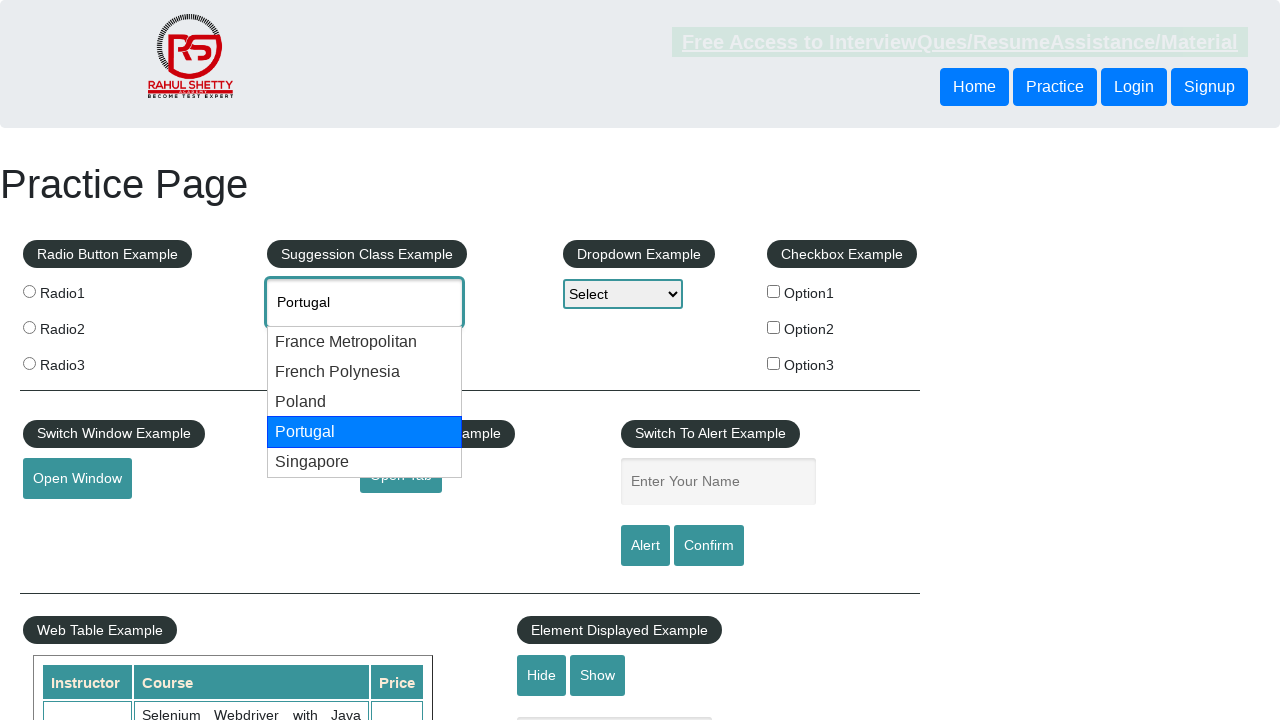

Verified autocomplete field contains selected value with length > 2 characters
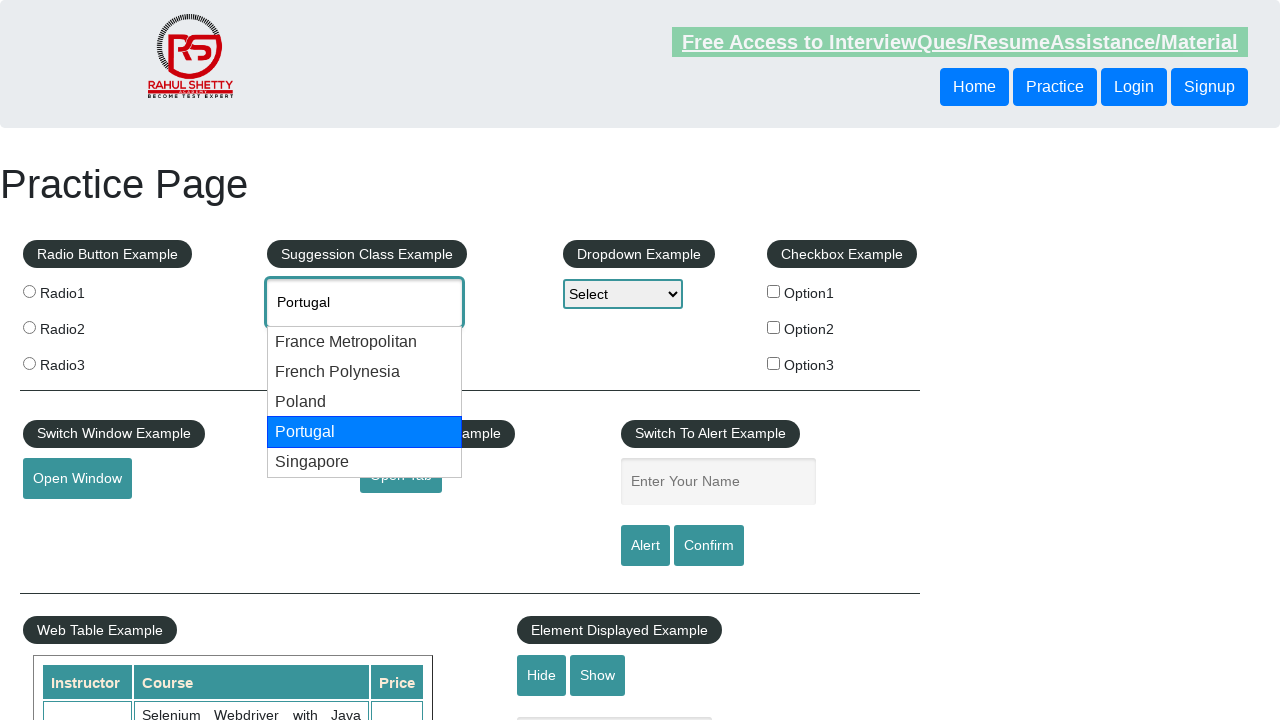

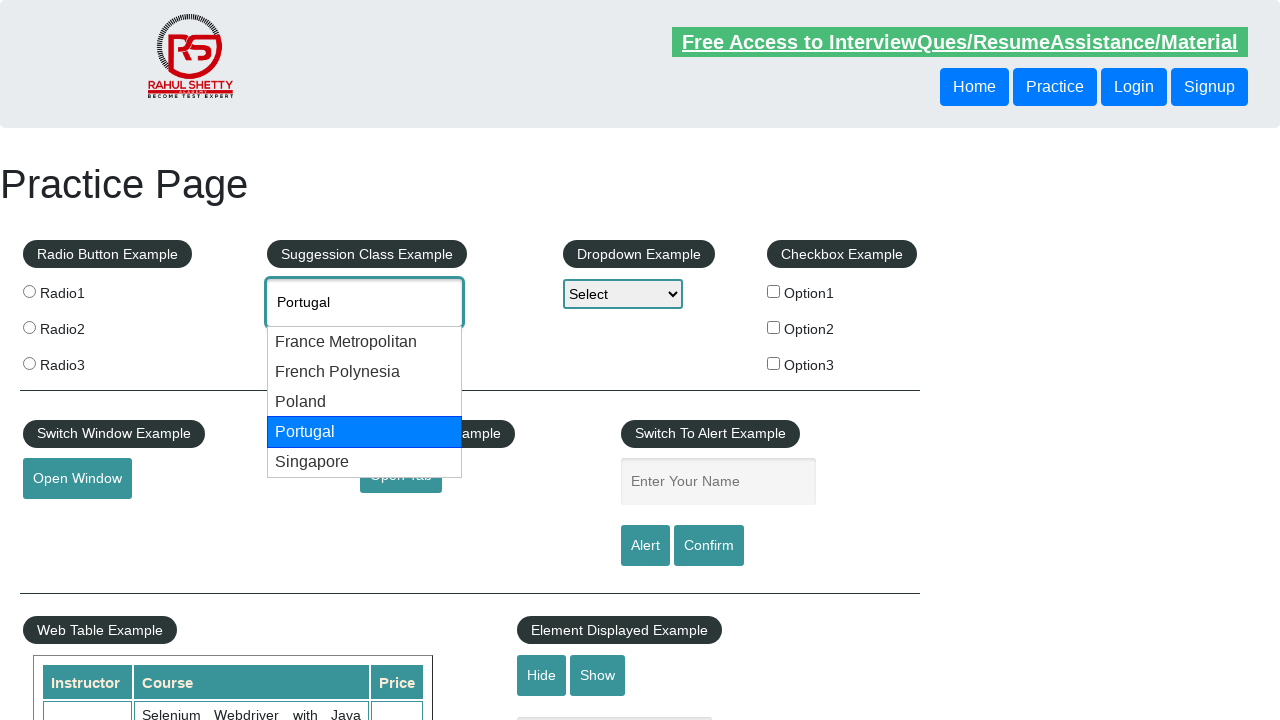